Tests that entering a valid 5-digit zip code allows proceeding to the registration form

Starting URL: https://www.sharelane.com/cgi-bin/register.py

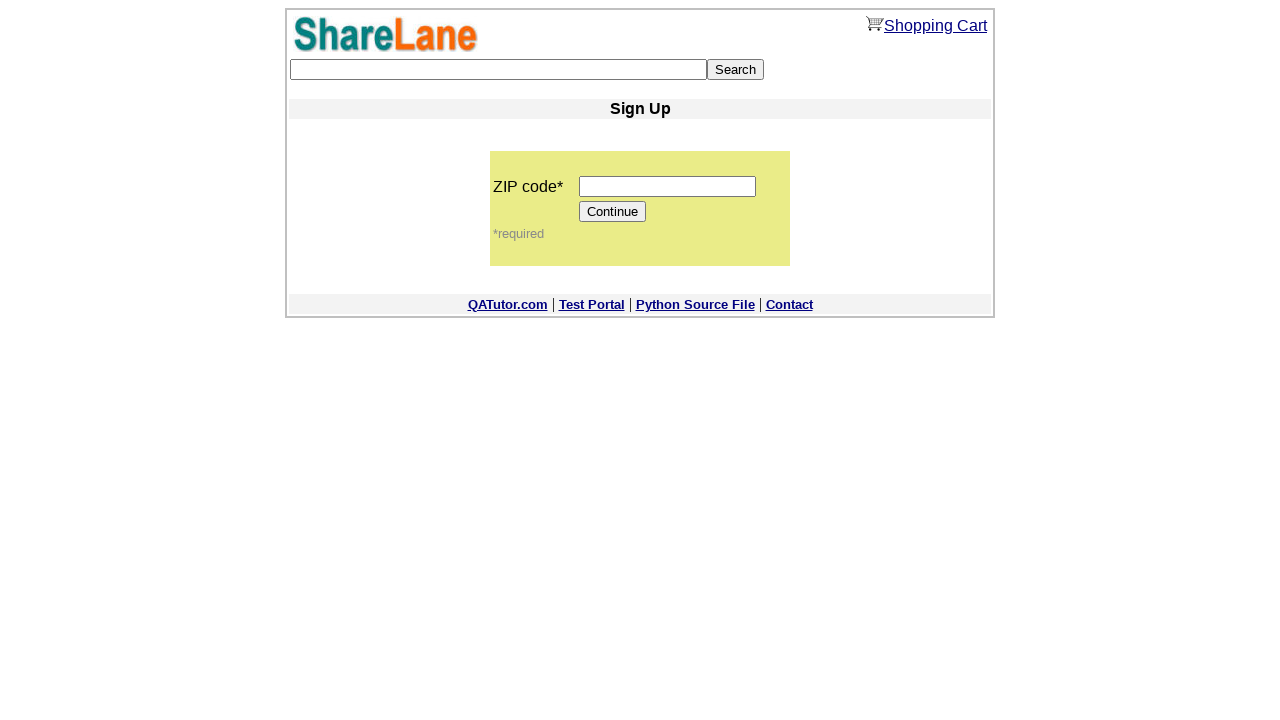

Navigated to ShareLane registration page
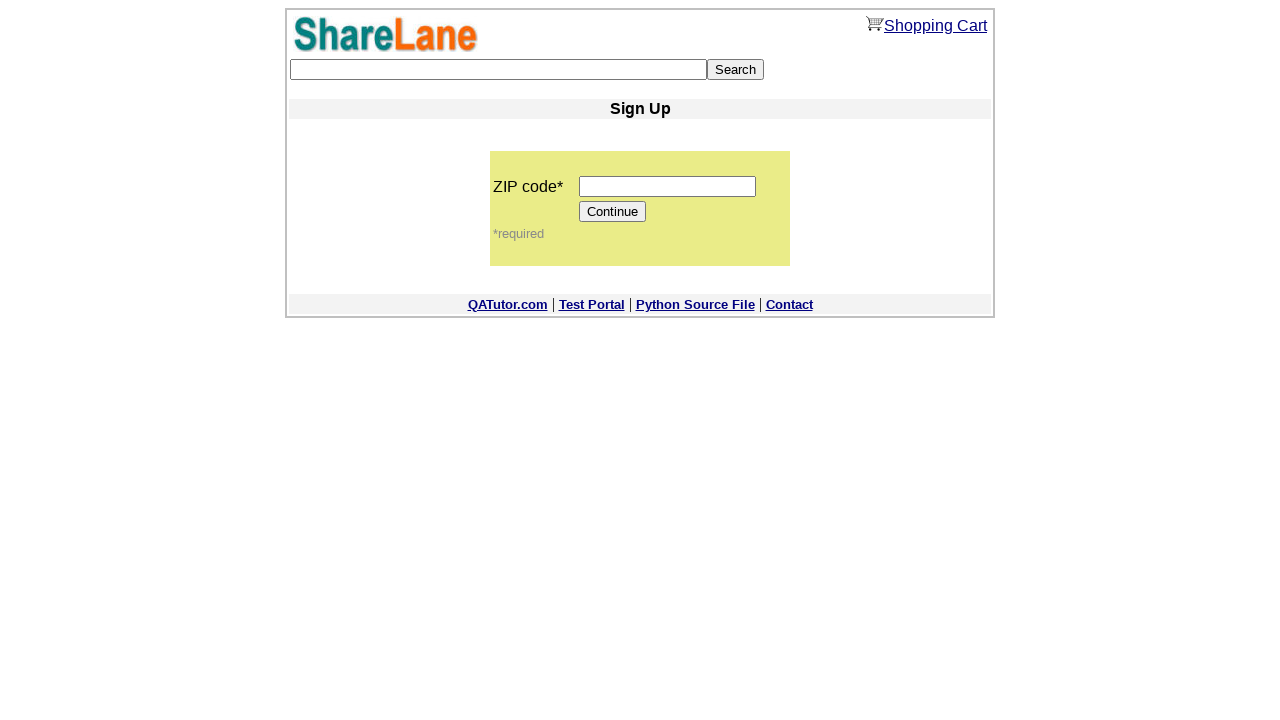

Entered valid 5-digit zip code '12345' on input[name='zip_code']
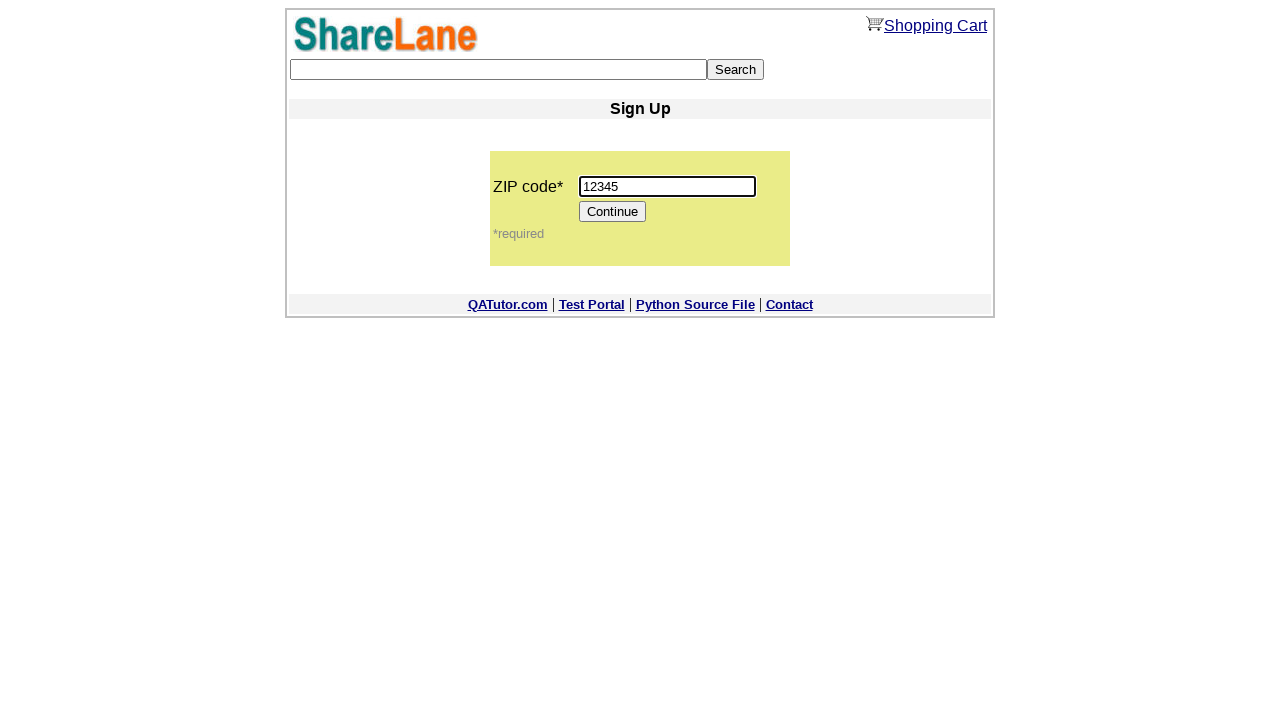

Clicked Continue button to proceed at (613, 212) on input[value='Continue']
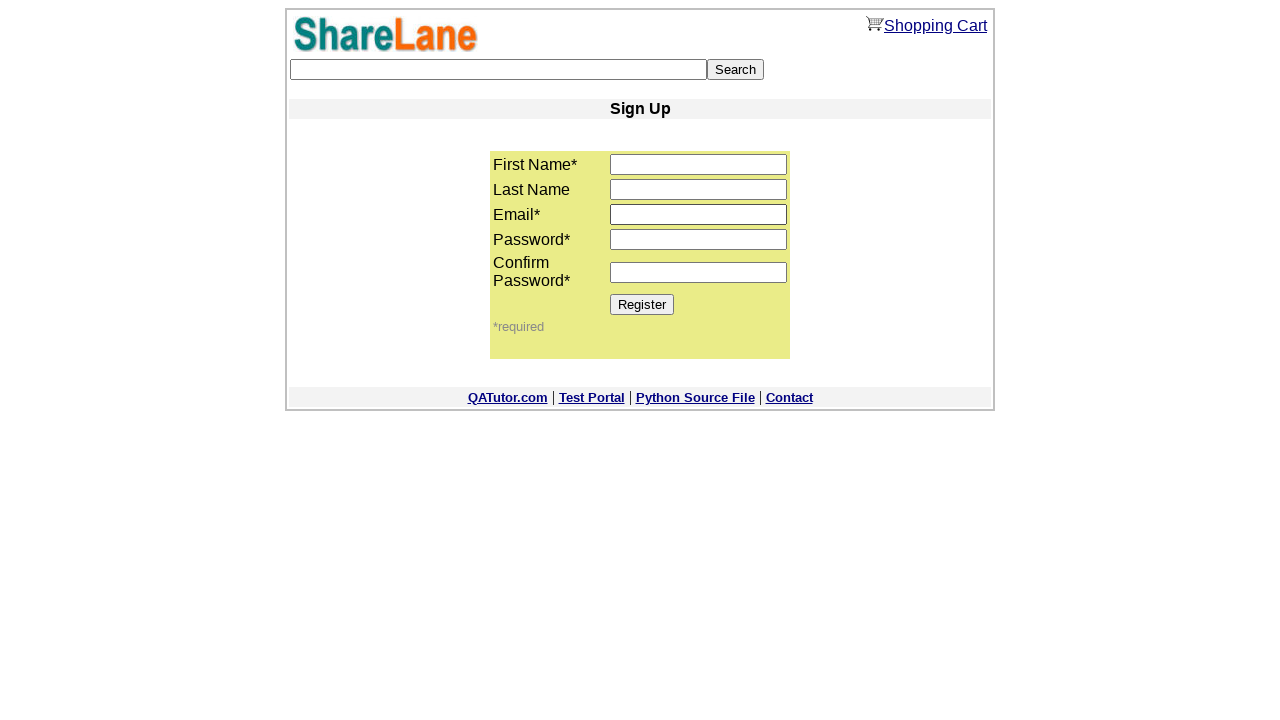

Registration form loaded successfully with Register button visible
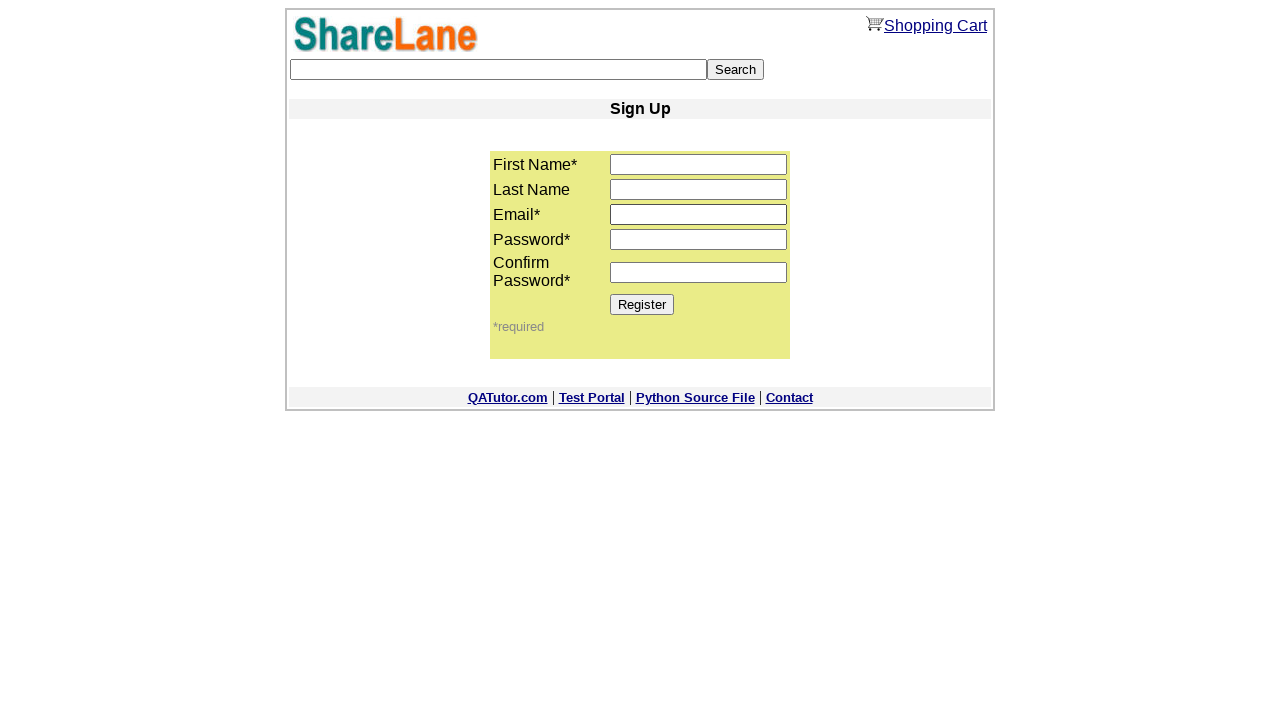

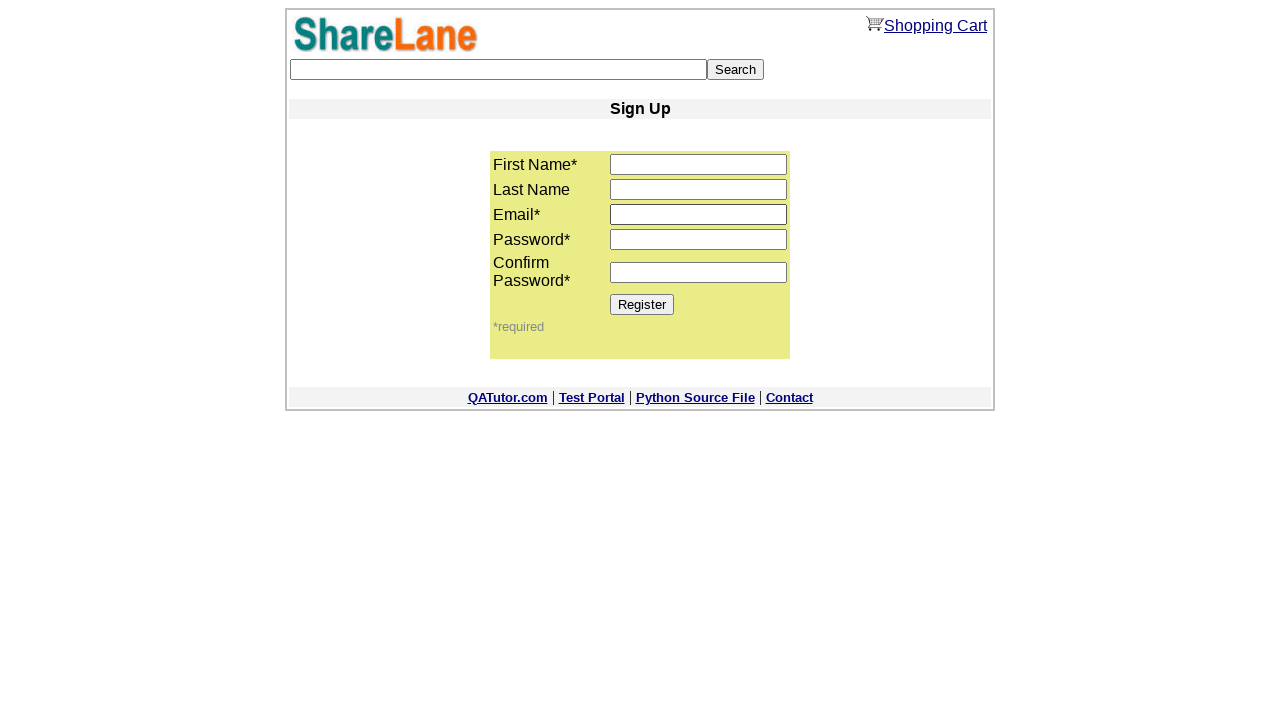